Tests JavaScript Prompt dialog by clicking the prompt button, entering text, and verifying the result displays the entered text

Starting URL: https://the-internet.herokuapp.com/javascript_alerts

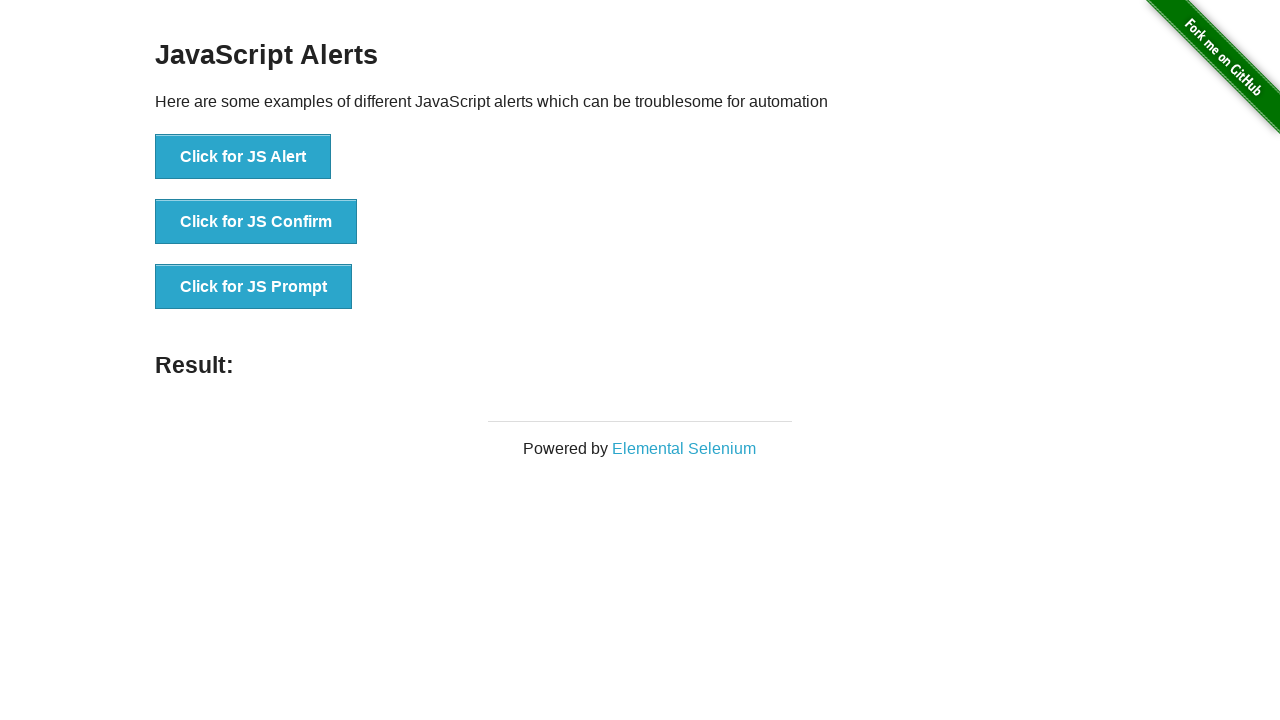

Set up dialog handler to accept prompt with text 'Shivam'
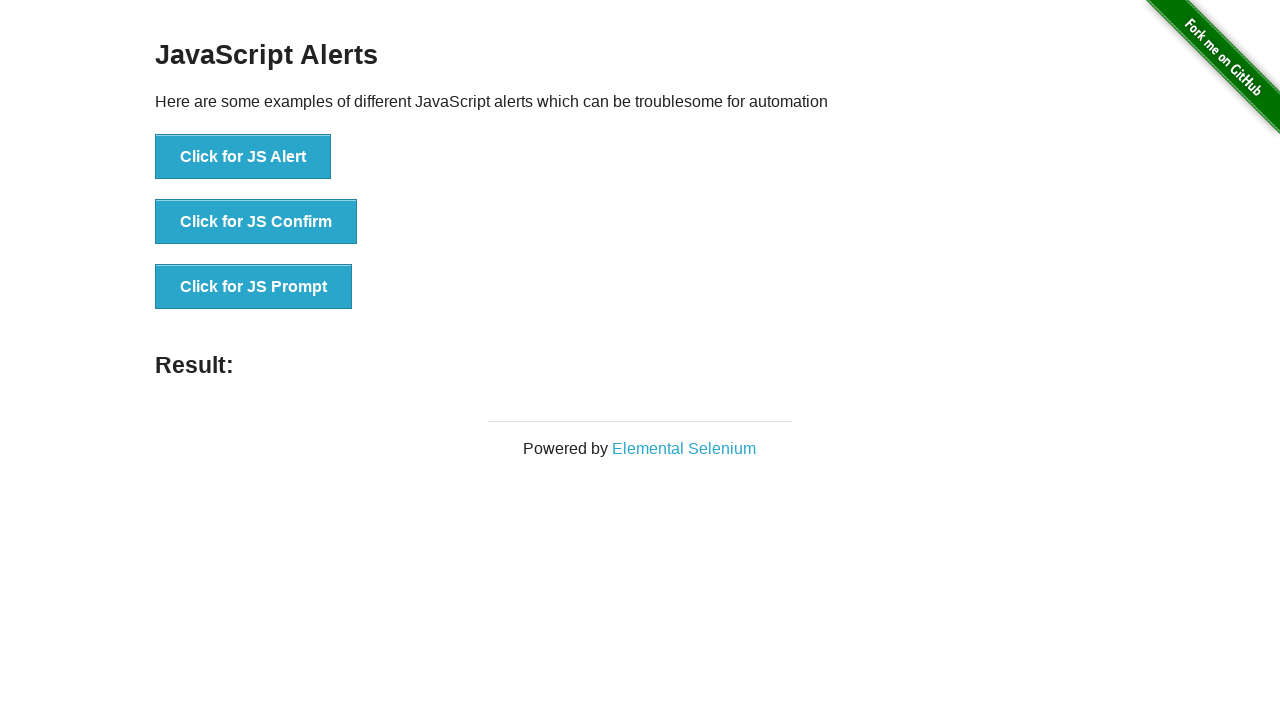

Clicked the JavaScript Prompt button at (254, 287) on xpath=//*[@id='content']/div/ul/li[3]/button
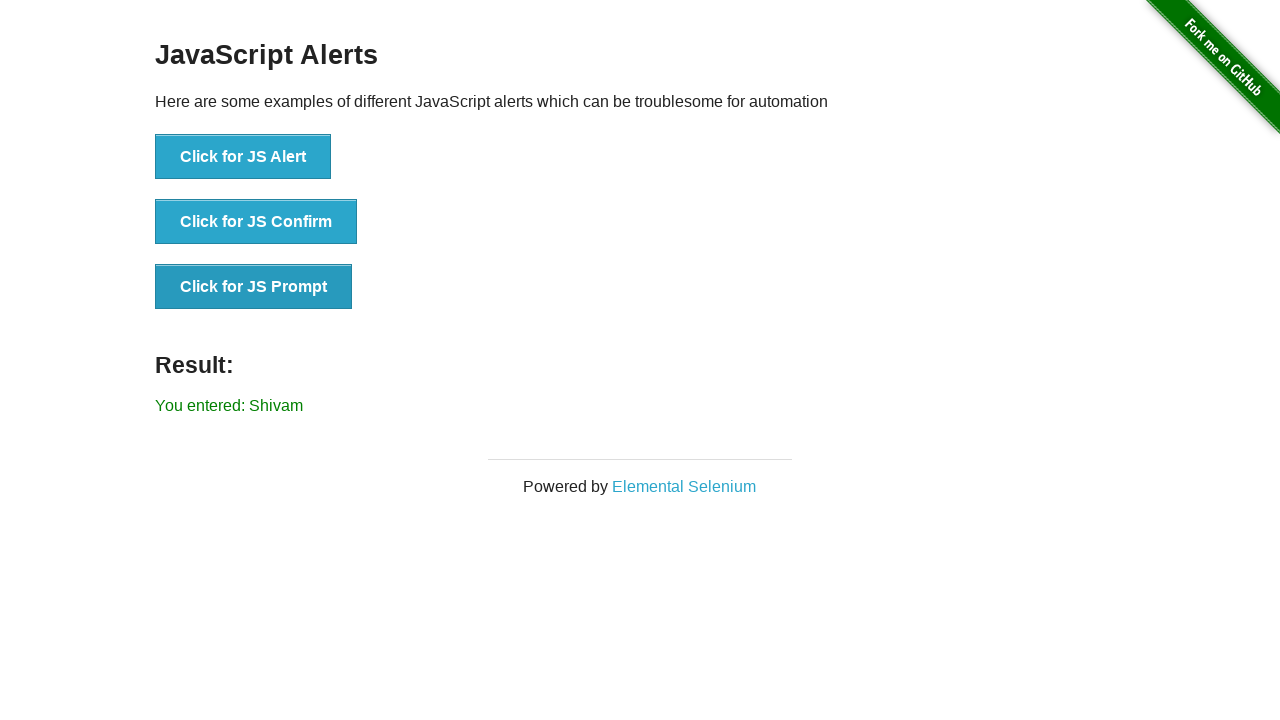

Result element appeared on the page
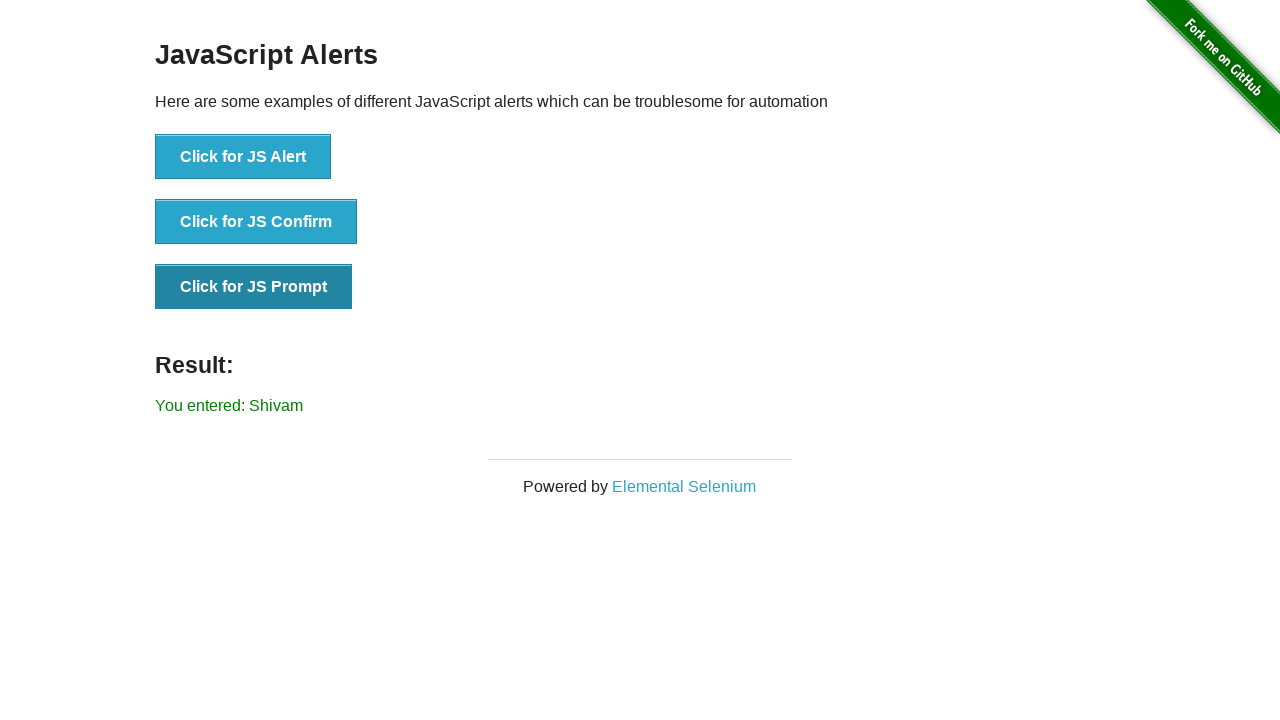

Retrieved result text: 'You entered: Shivam'
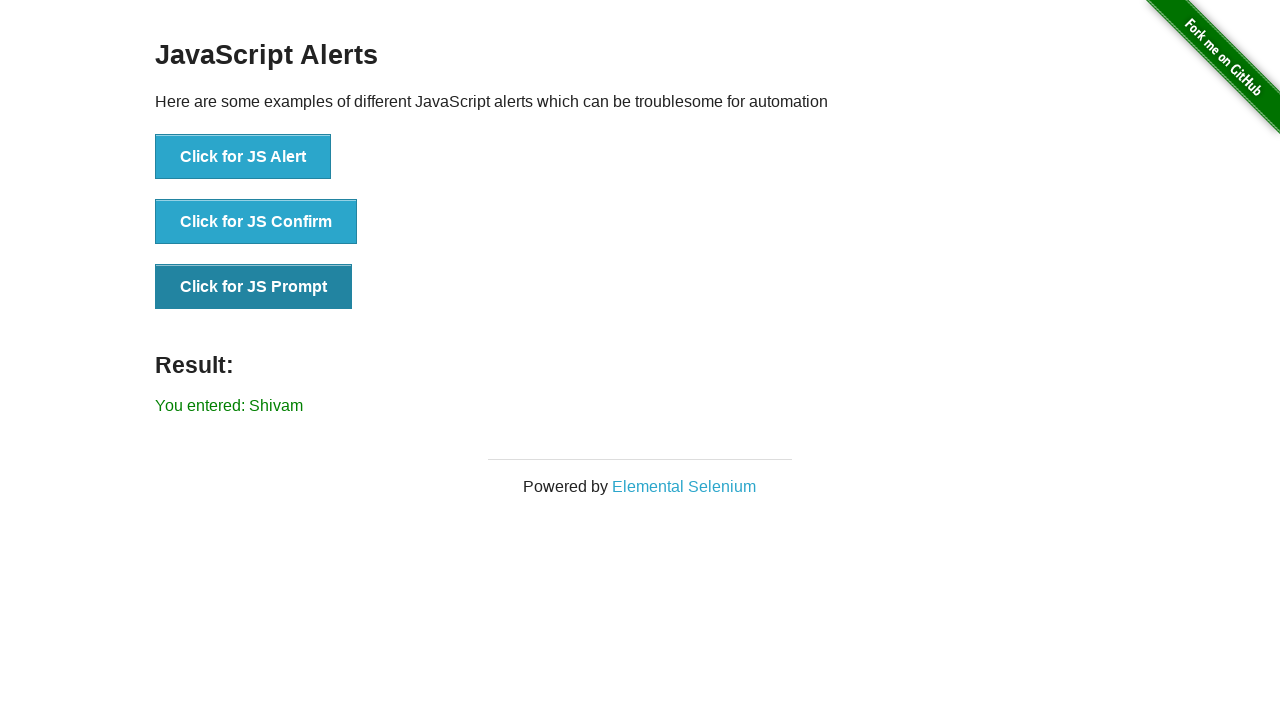

Verified result text matches expected output
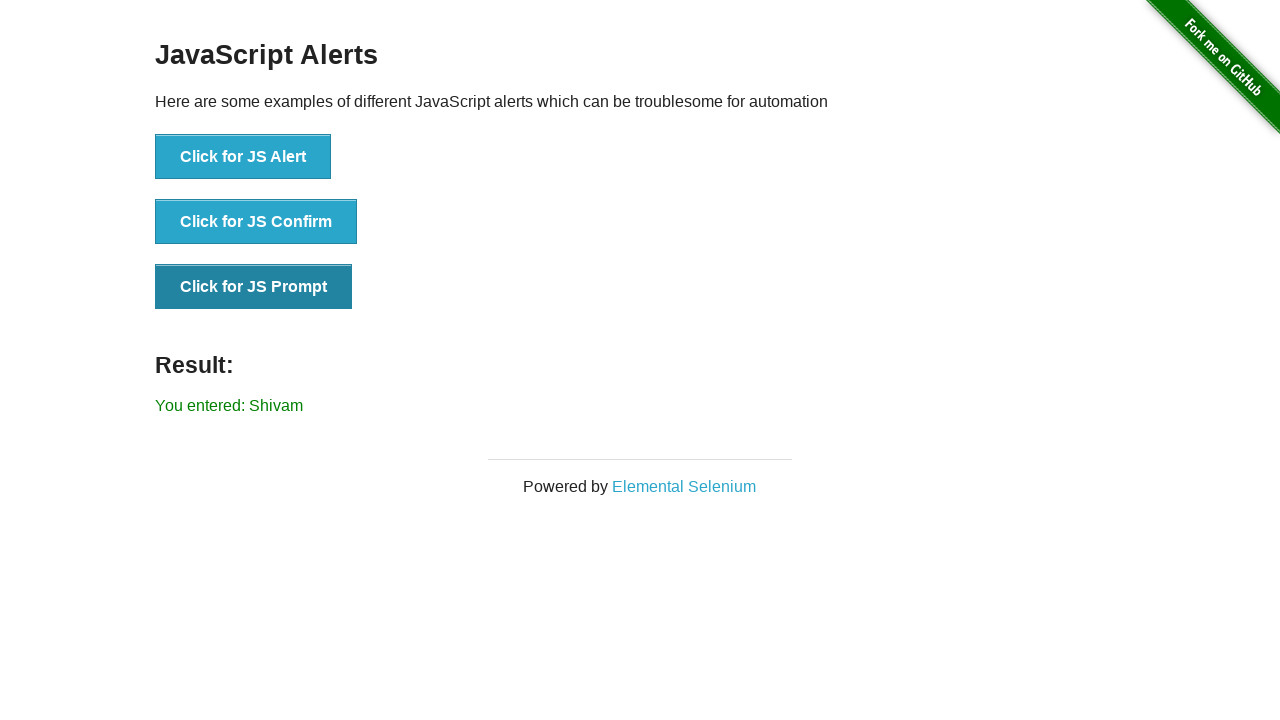

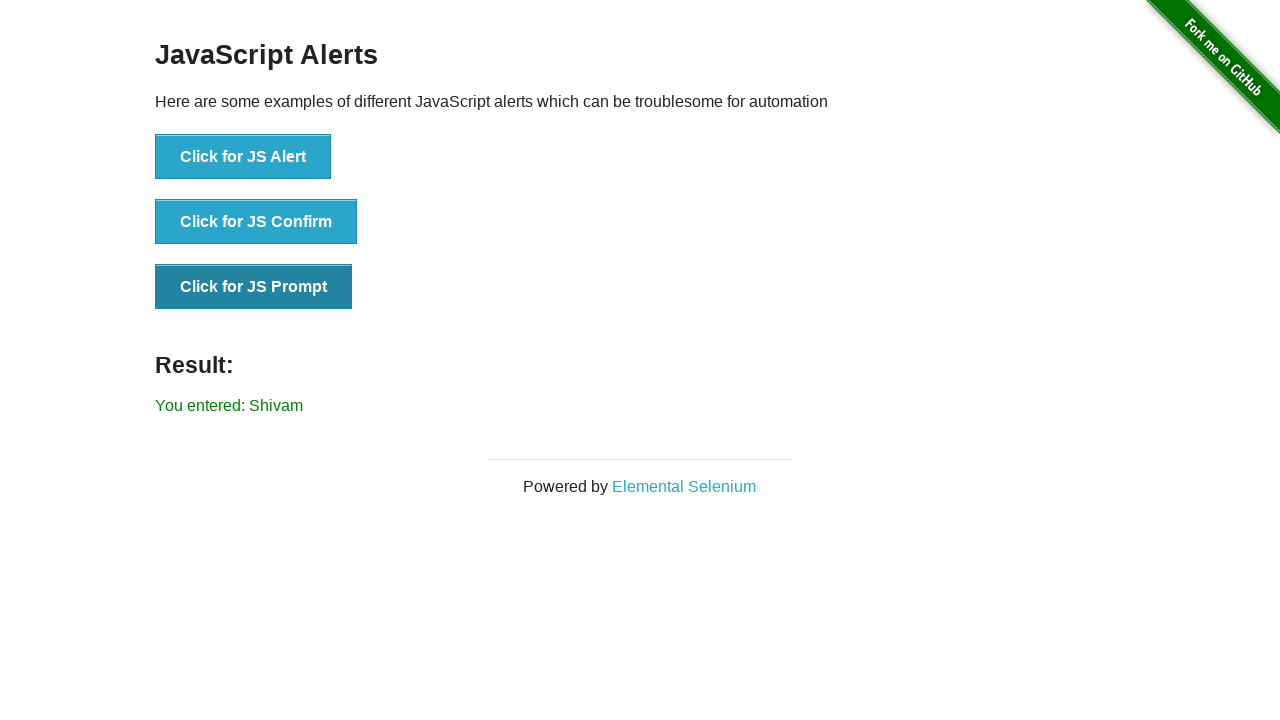